Waits for a price to reach $100, clicks a book button, solves a mathematical problem based on a value from the page, and submits the answer

Starting URL: http://suninjuly.github.io/explicit_wait2.html

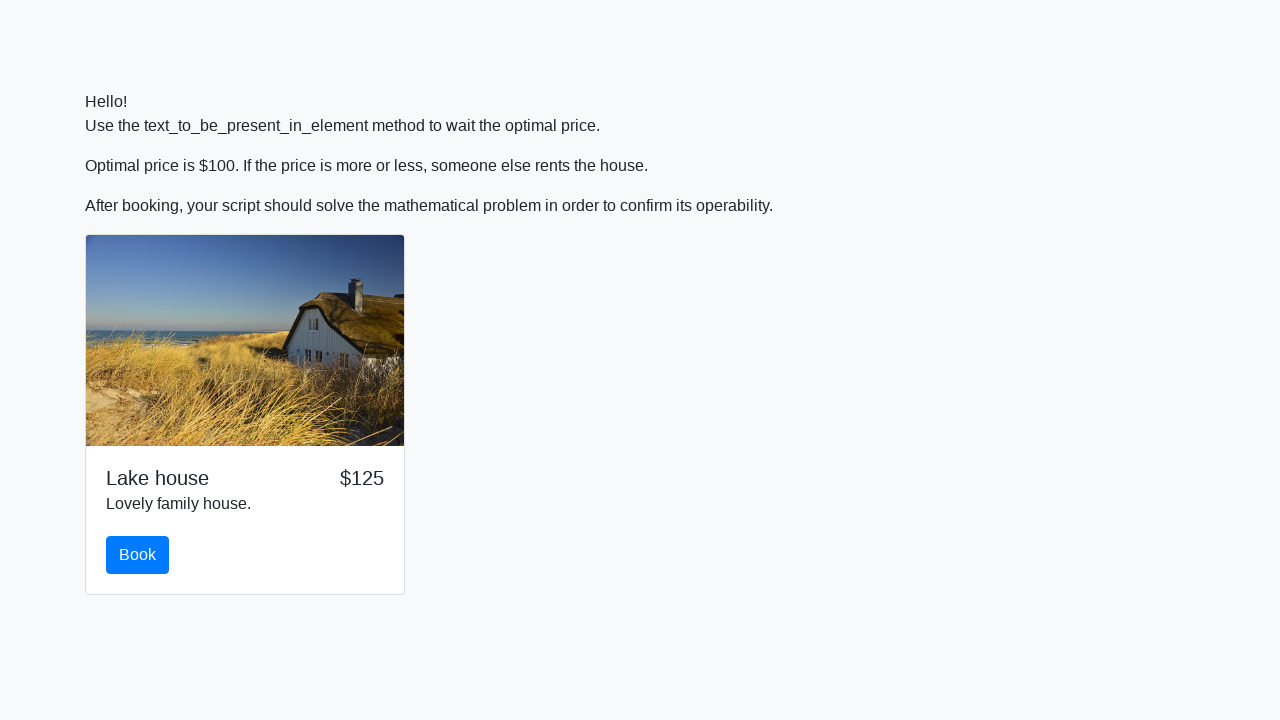

Waited for price to reach $100
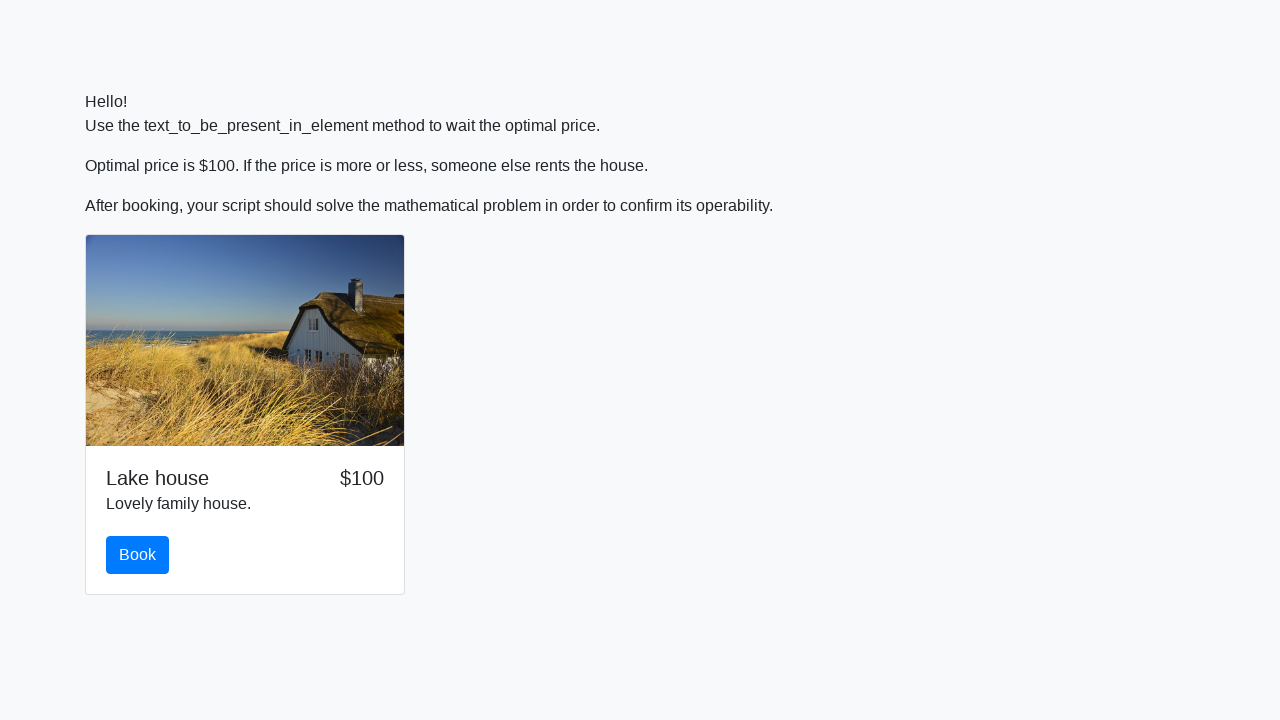

Clicked the book button at (138, 555) on #book
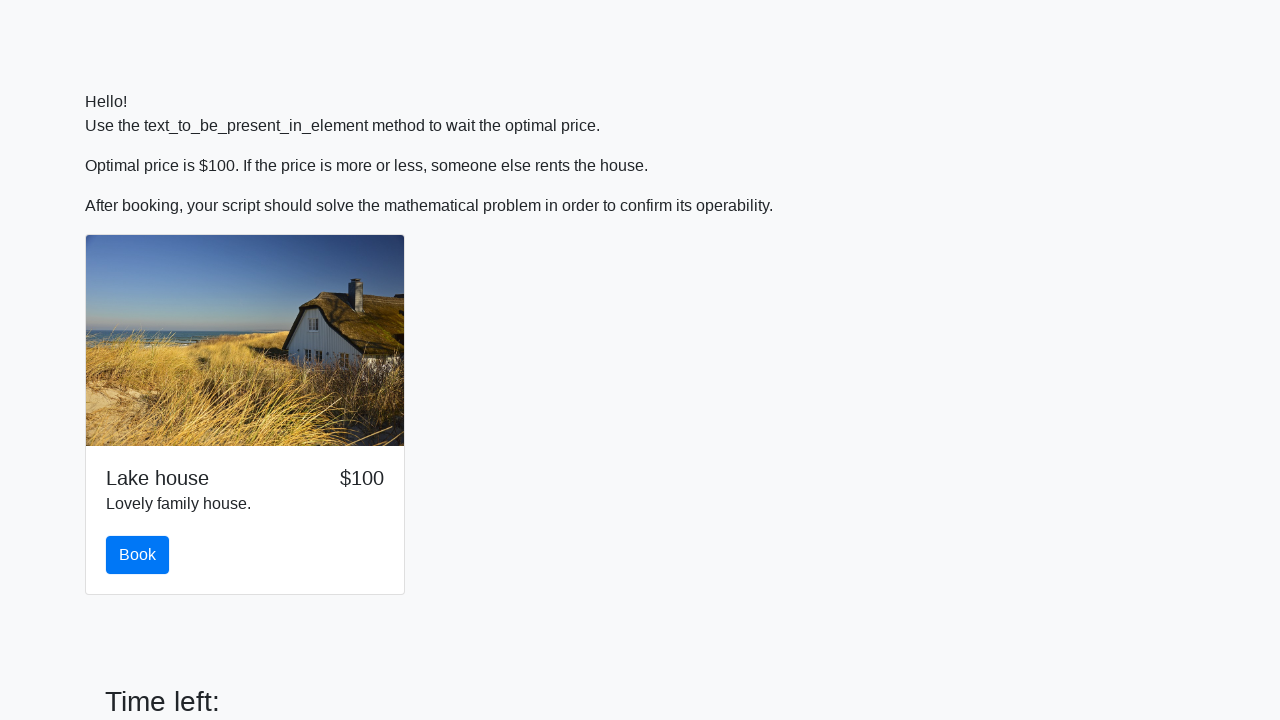

Retrieved the input value from the page
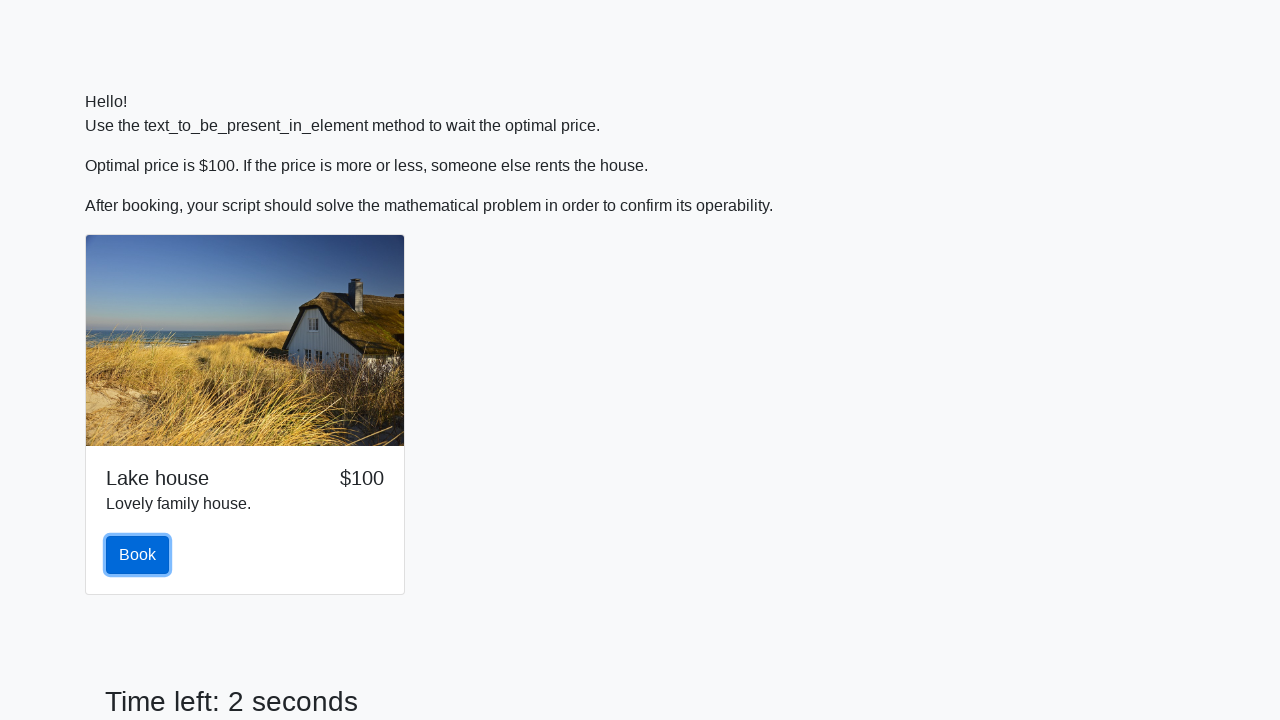

Converted input value to integer: 919
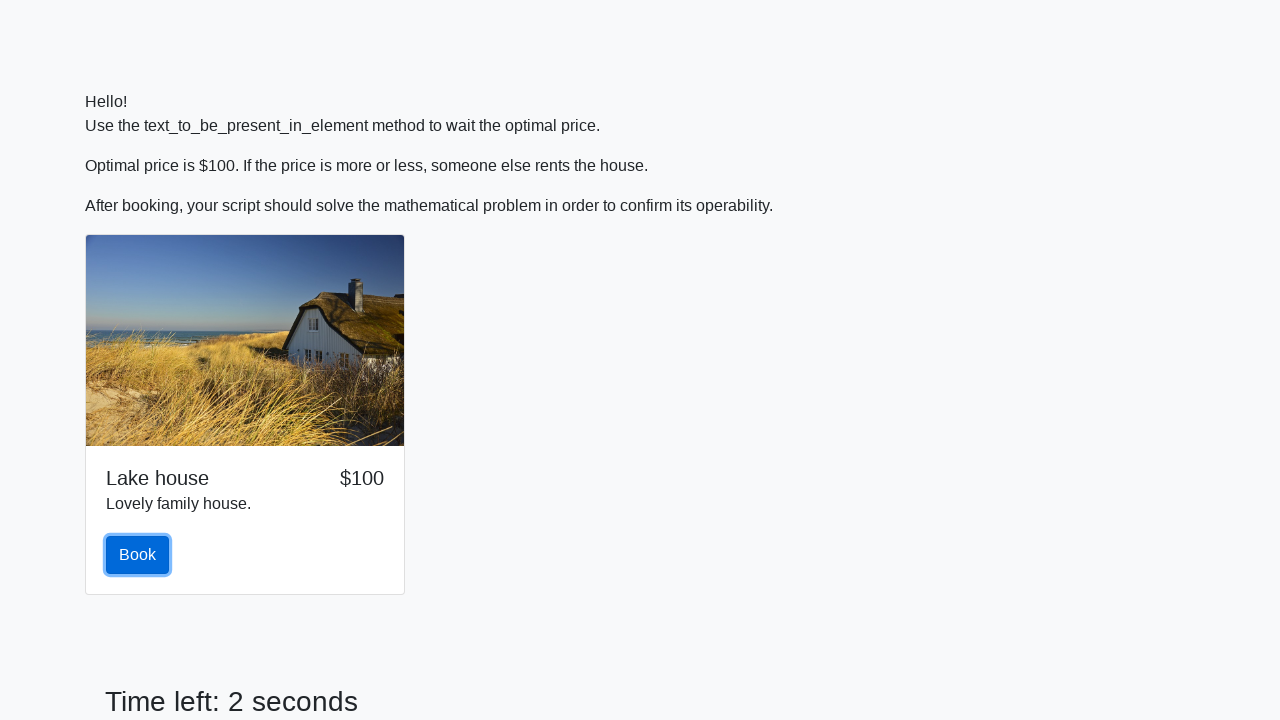

Calculated mathematical formula result: 2.4813619510985157
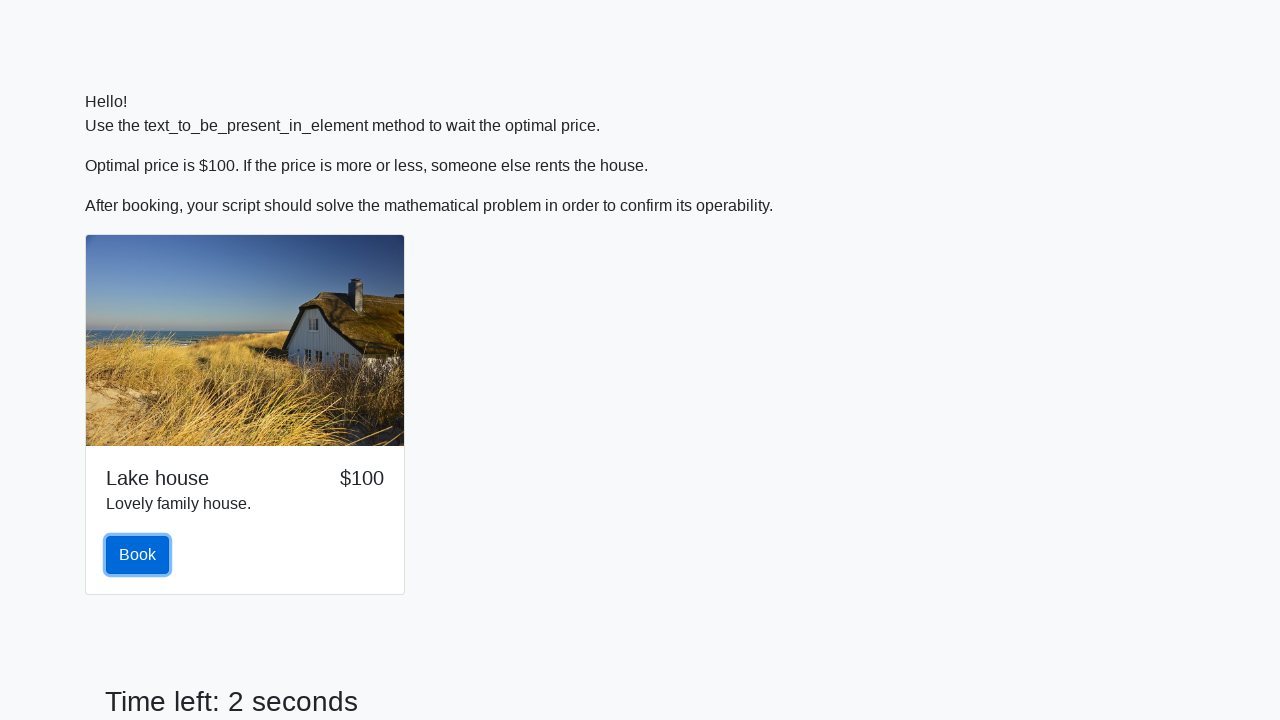

Filled answer field with calculated result on #answer
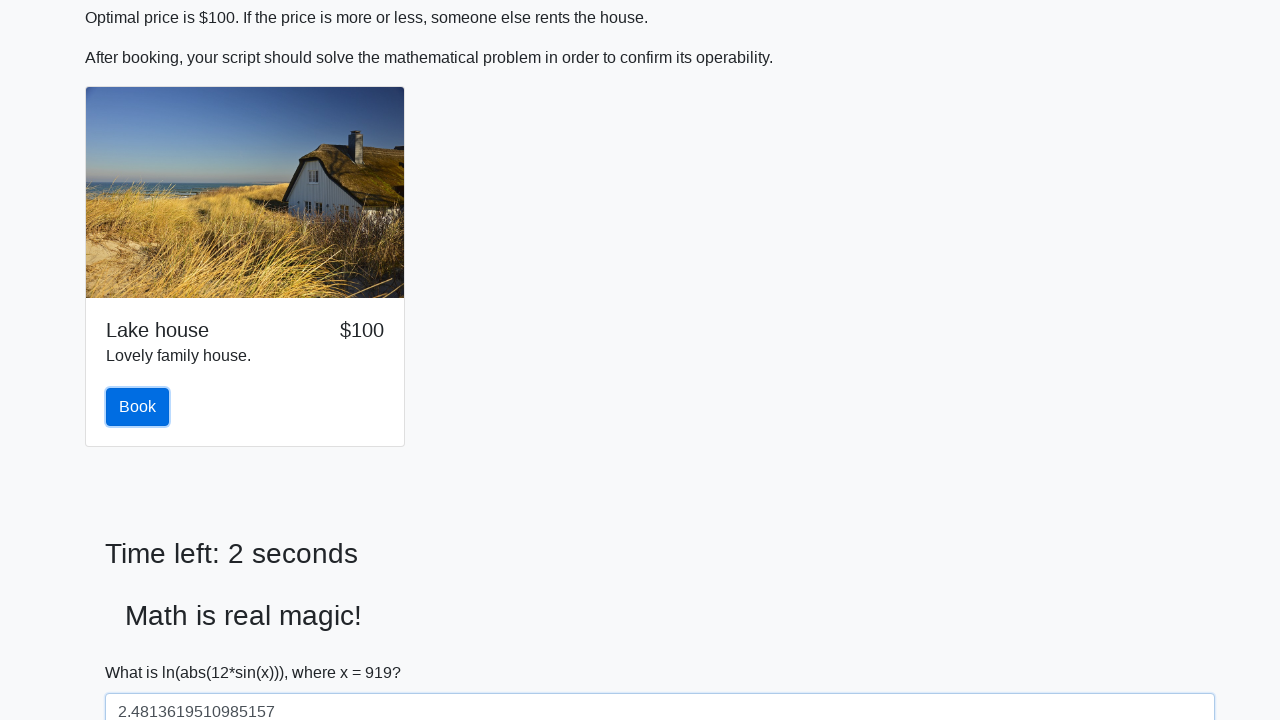

Clicked submit button to submit the answer at (143, 651) on button[type='submit']
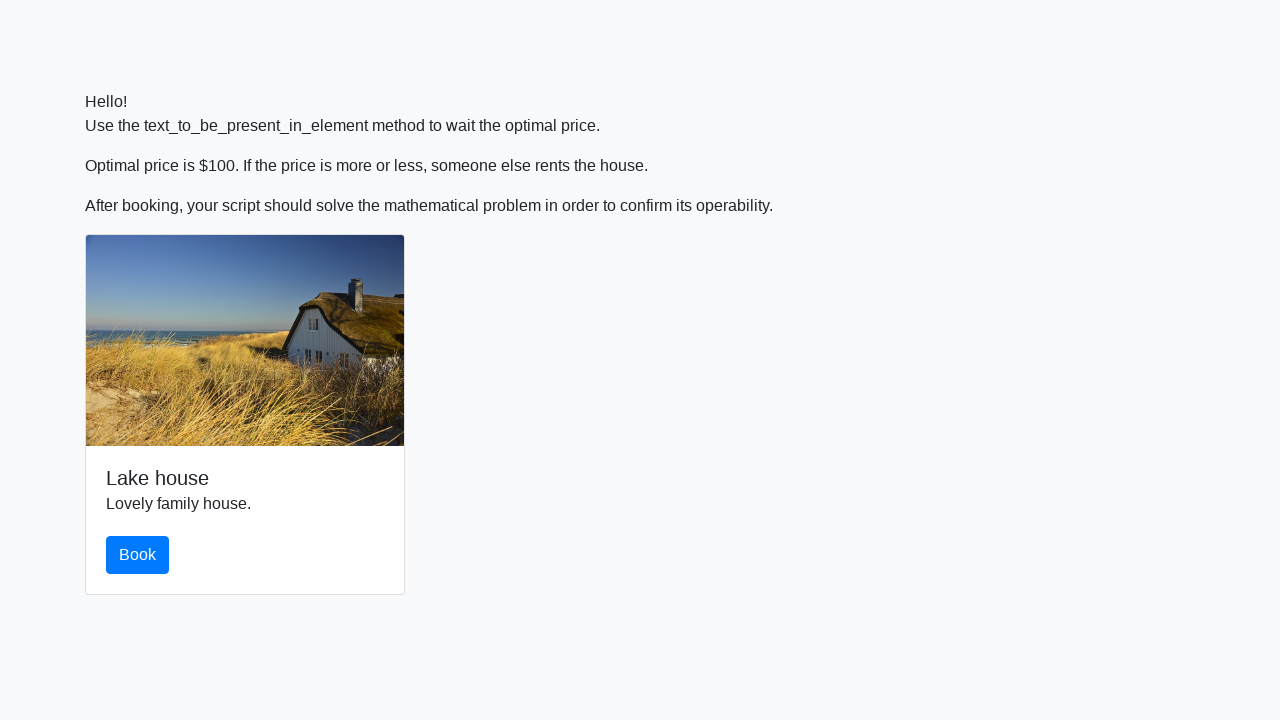

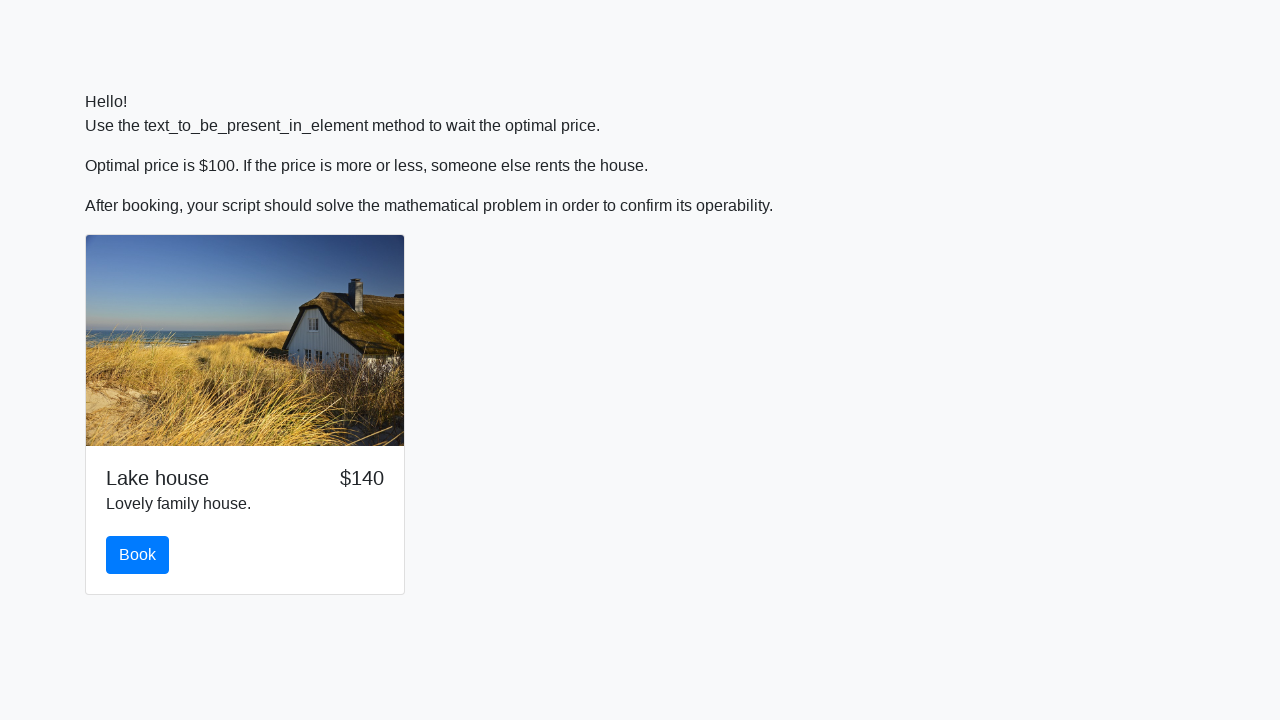